Tests selecting and deselecting radio buttons and checkboxes, verifying their selected state

Starting URL: https://automationfc.github.io/basic-form/index.html

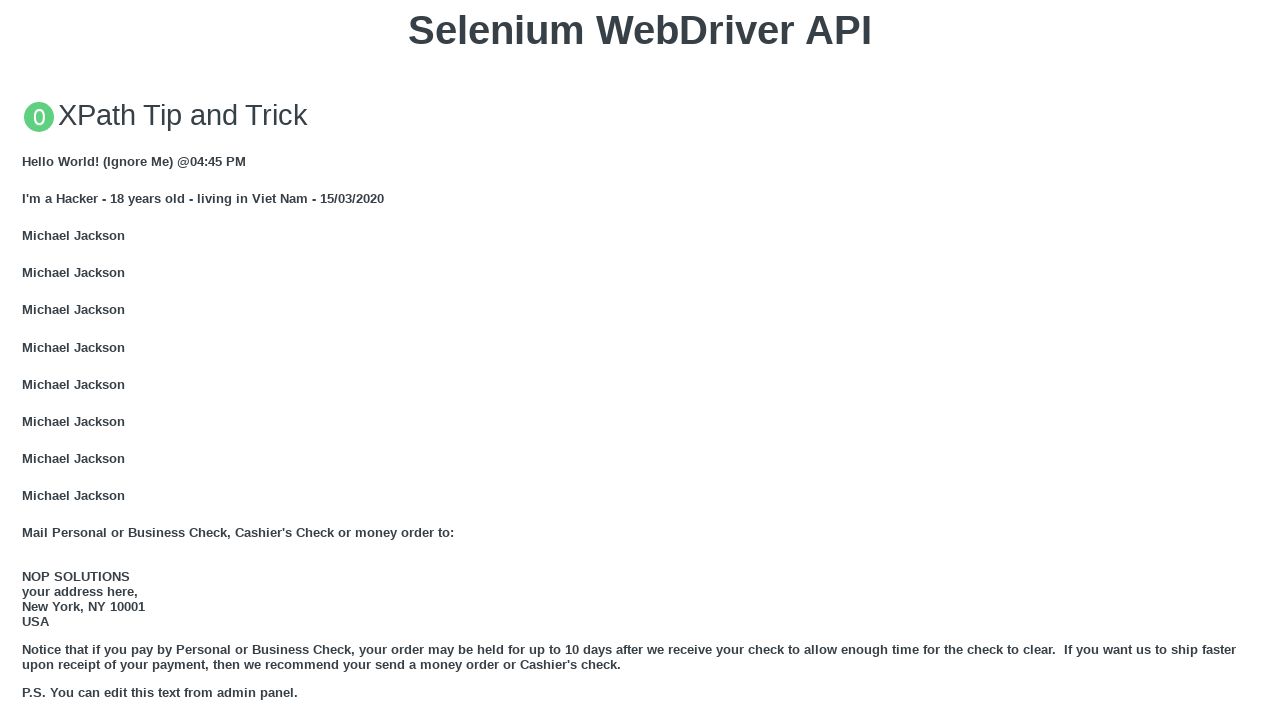

Navigated to basic form test page
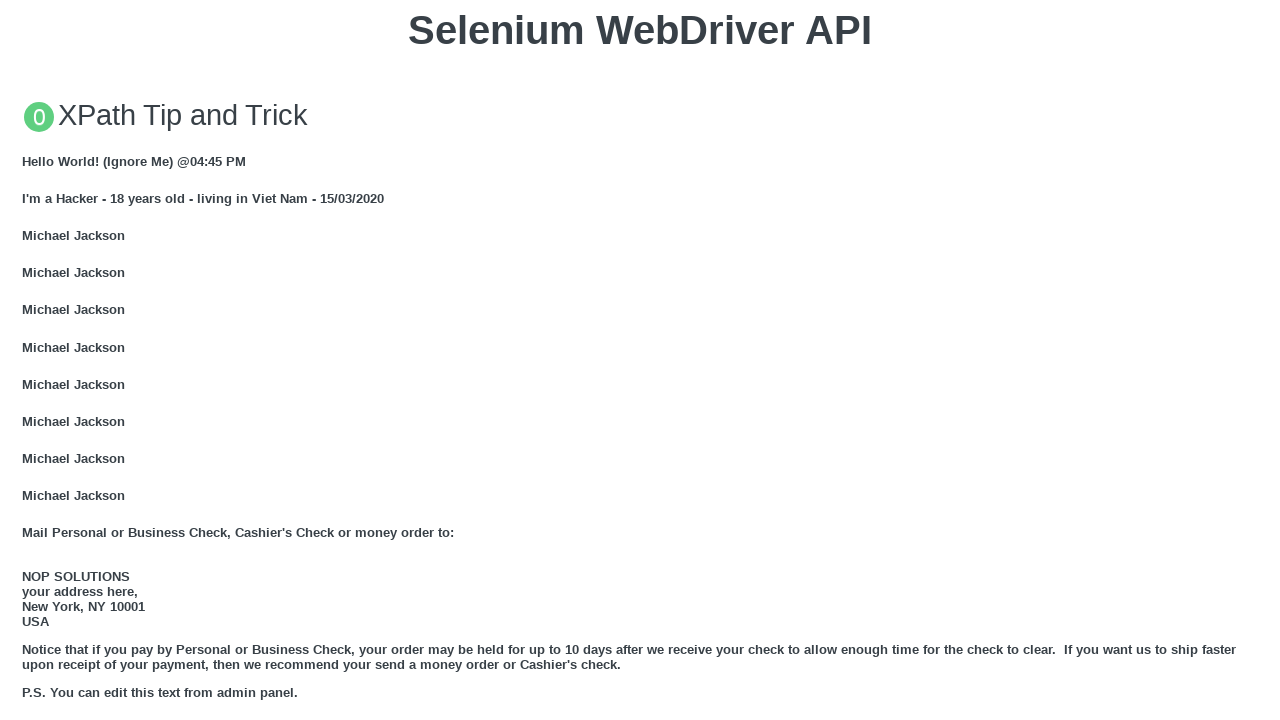

Clicked 'Under 18' radio button at (28, 360) on #under_18
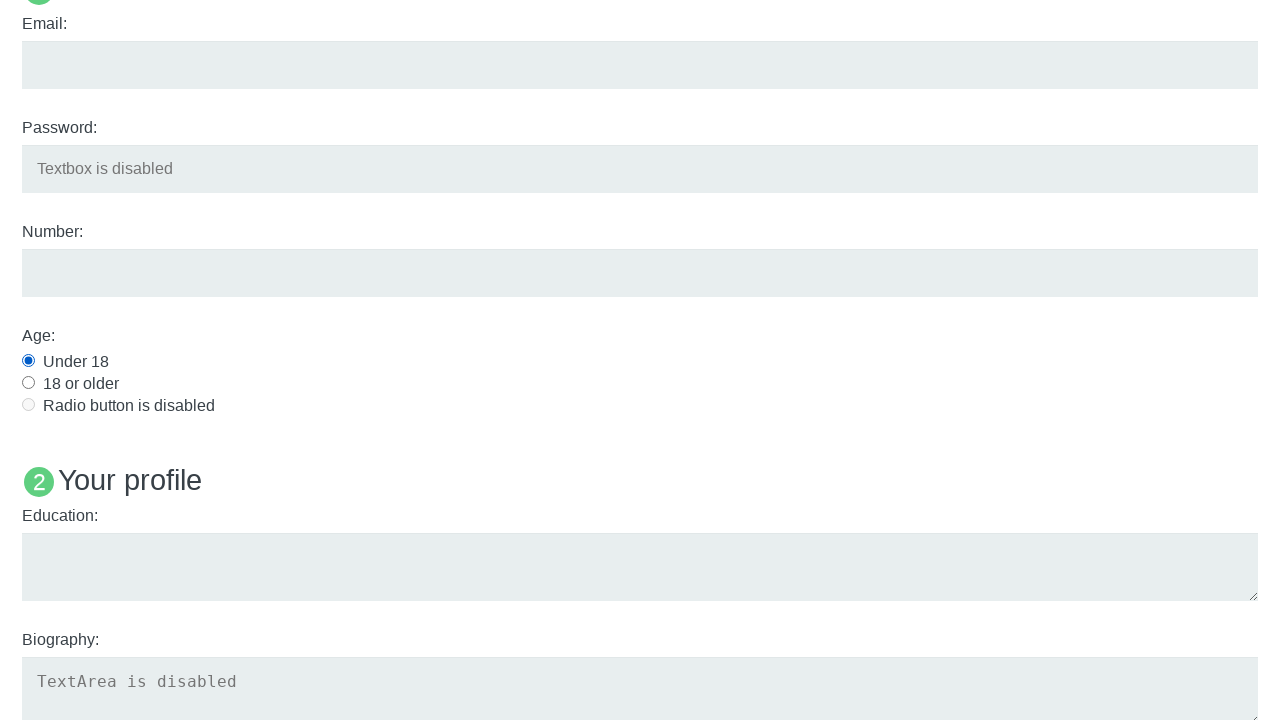

Clicked 'Java' checkbox at (28, 361) on #java
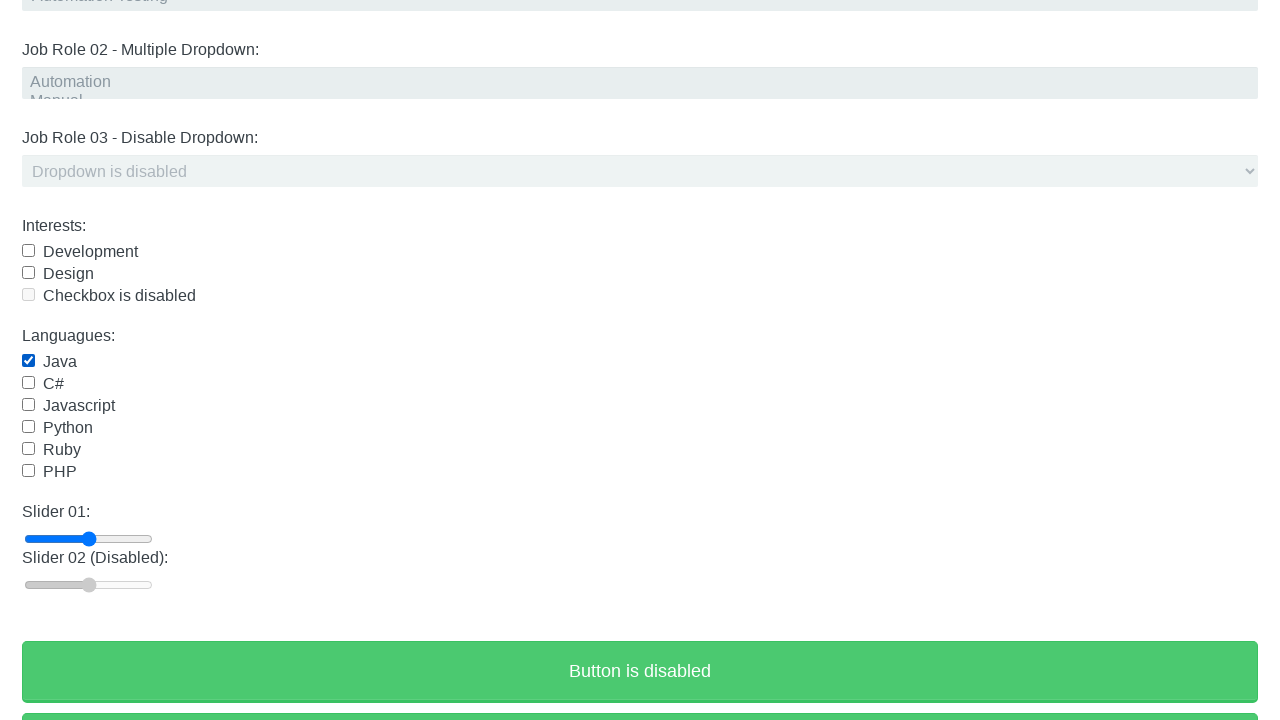

Verified 'Under 18' radio button is selected
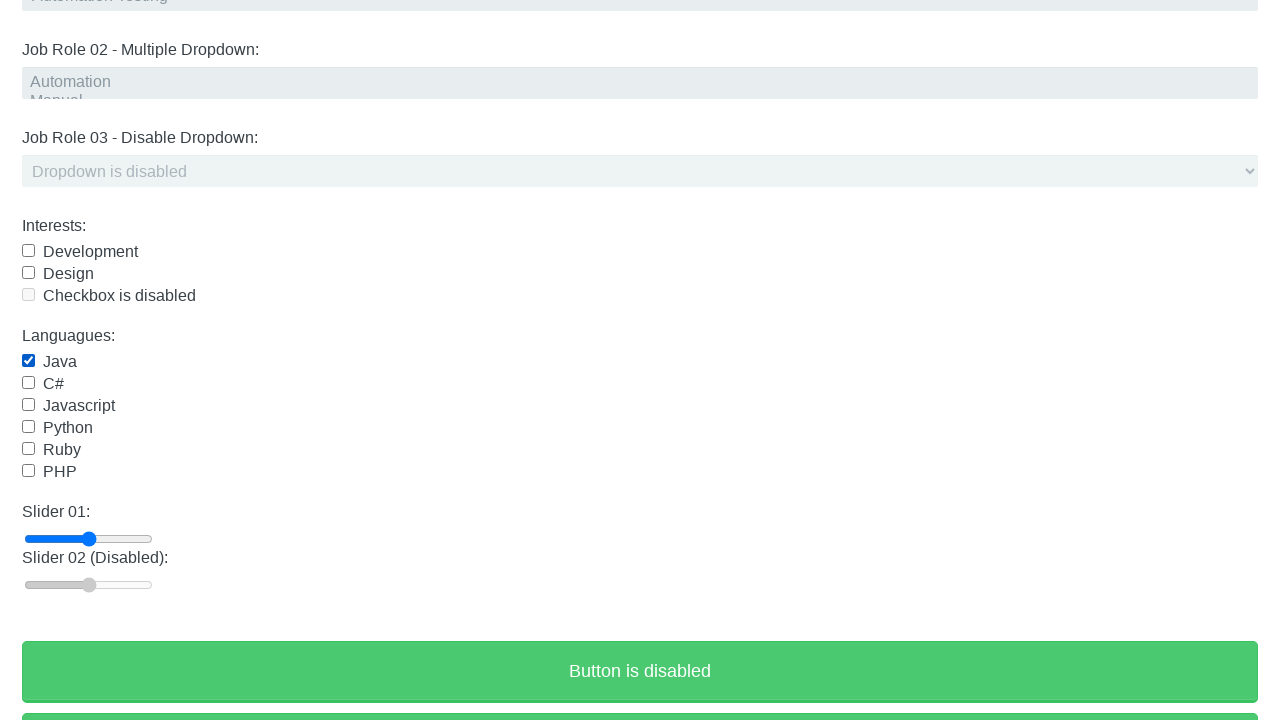

Verified 'Java' checkbox is selected
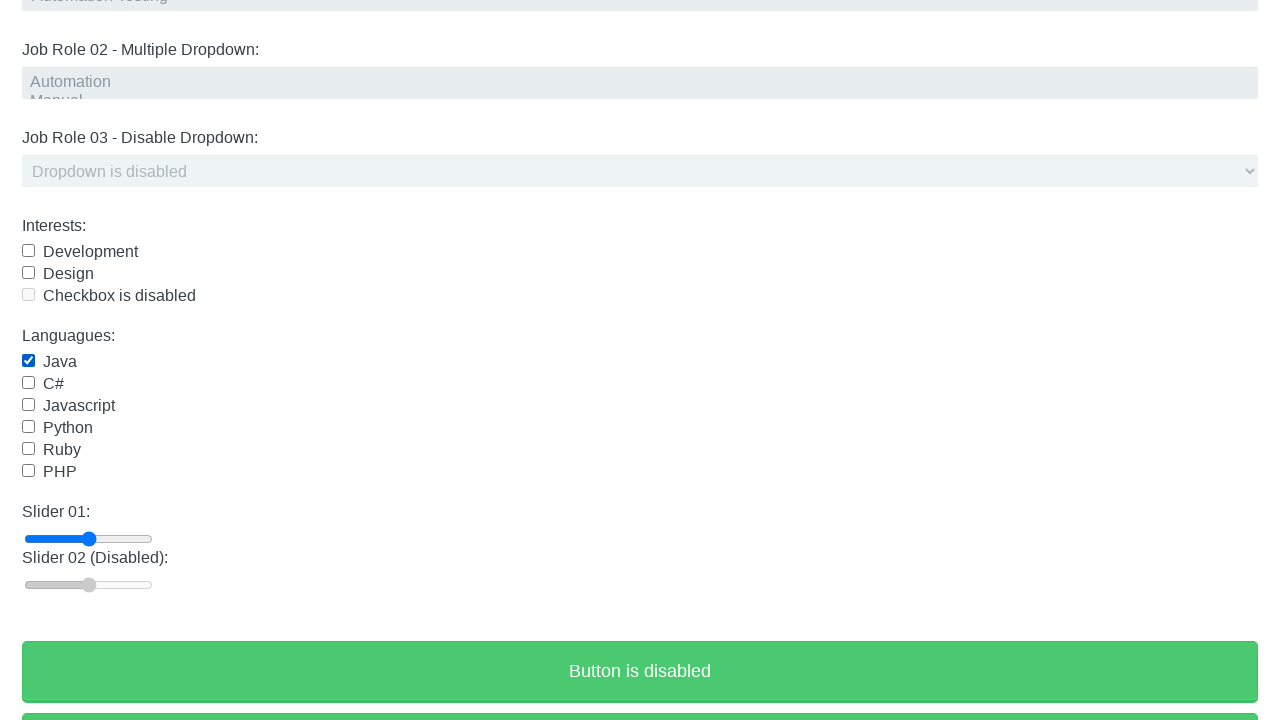

Clicked 'Java' checkbox to deselect it at (28, 361) on #java
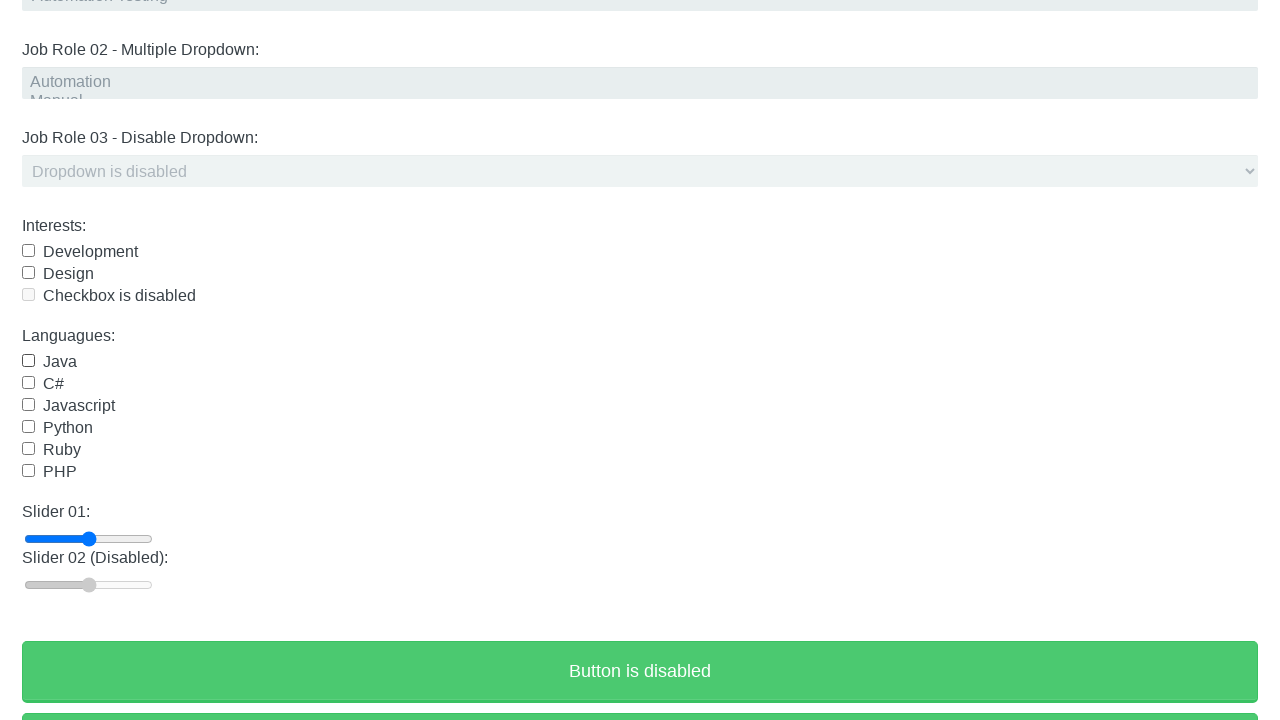

Verified 'Java' checkbox is deselected
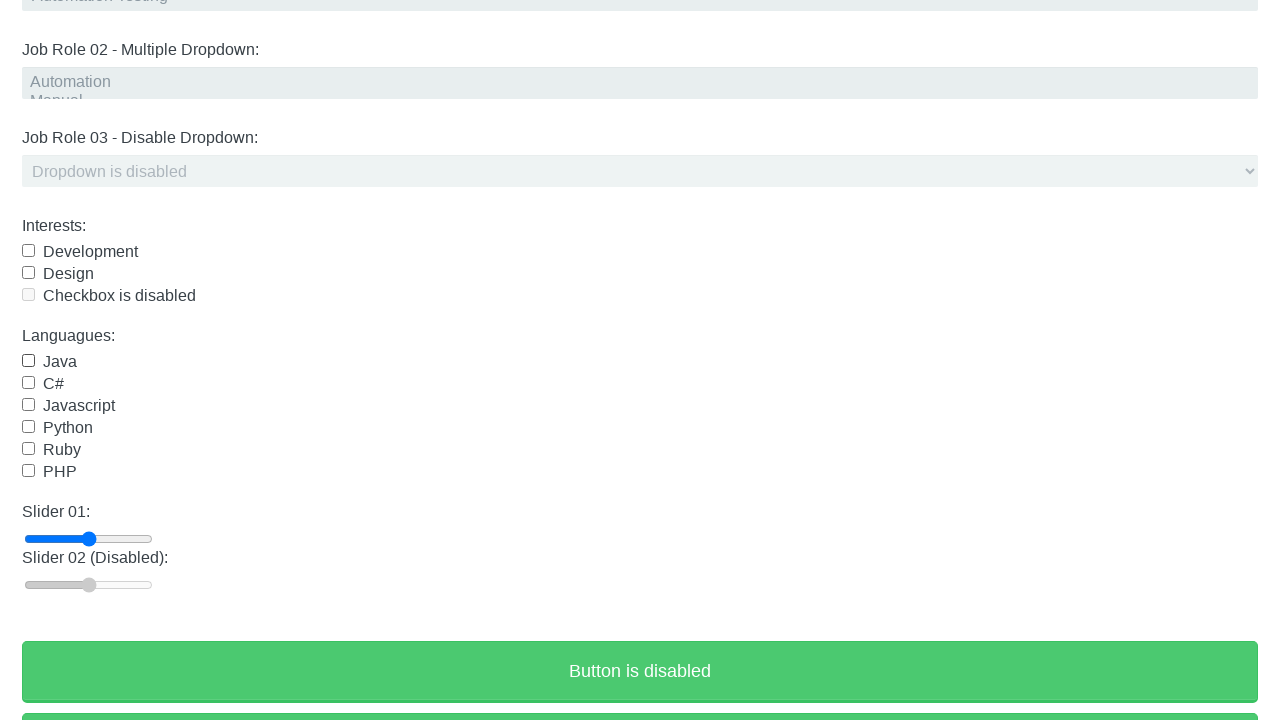

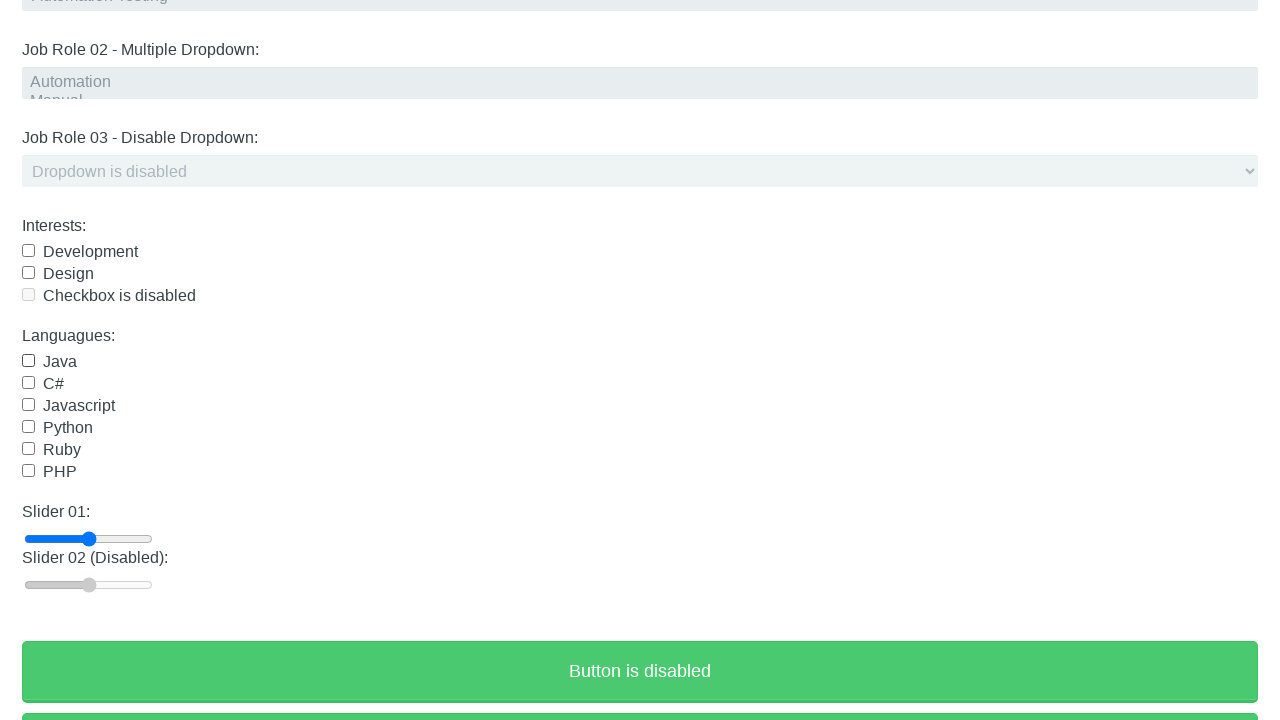